Tests radio button functionality by clicking on different radio buttons for sports (hockey, football) and colors (yellow) and verifying they are selected

Starting URL: https://practice.cydeo.com/radio_buttons

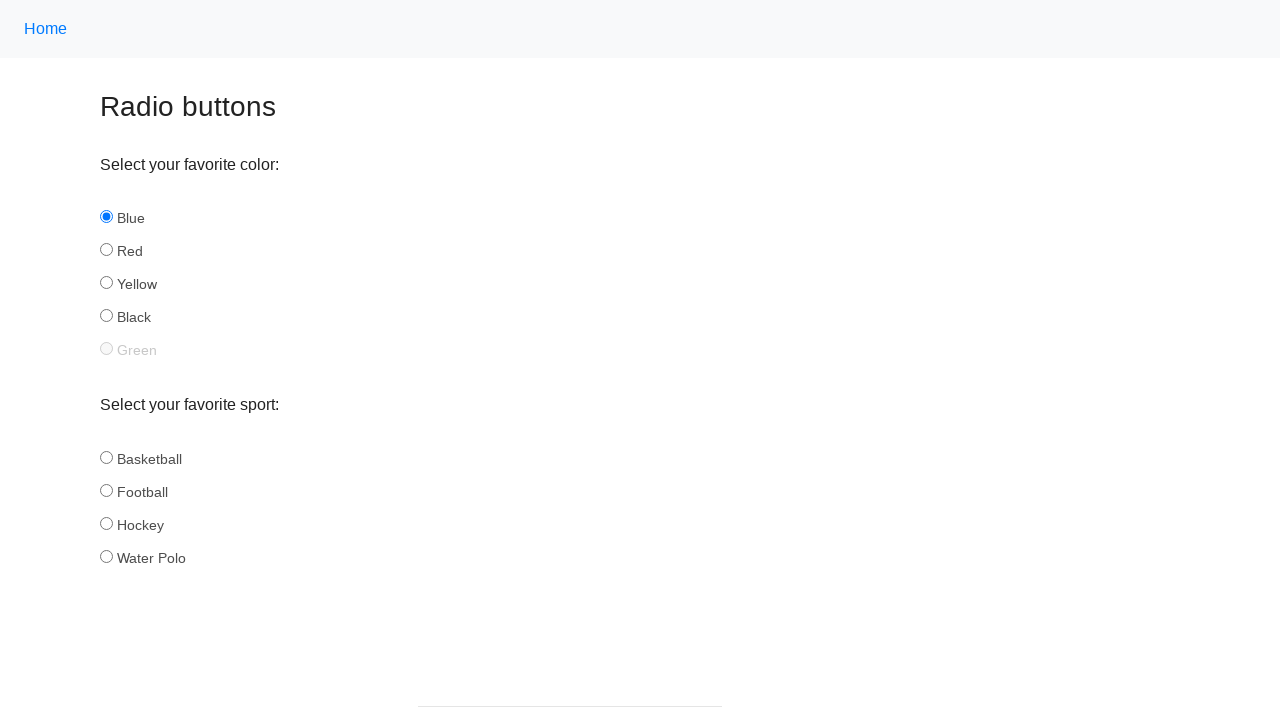

Clicked hockey radio button in sports group at (106, 523) on input[name='sport'][id='hockey']
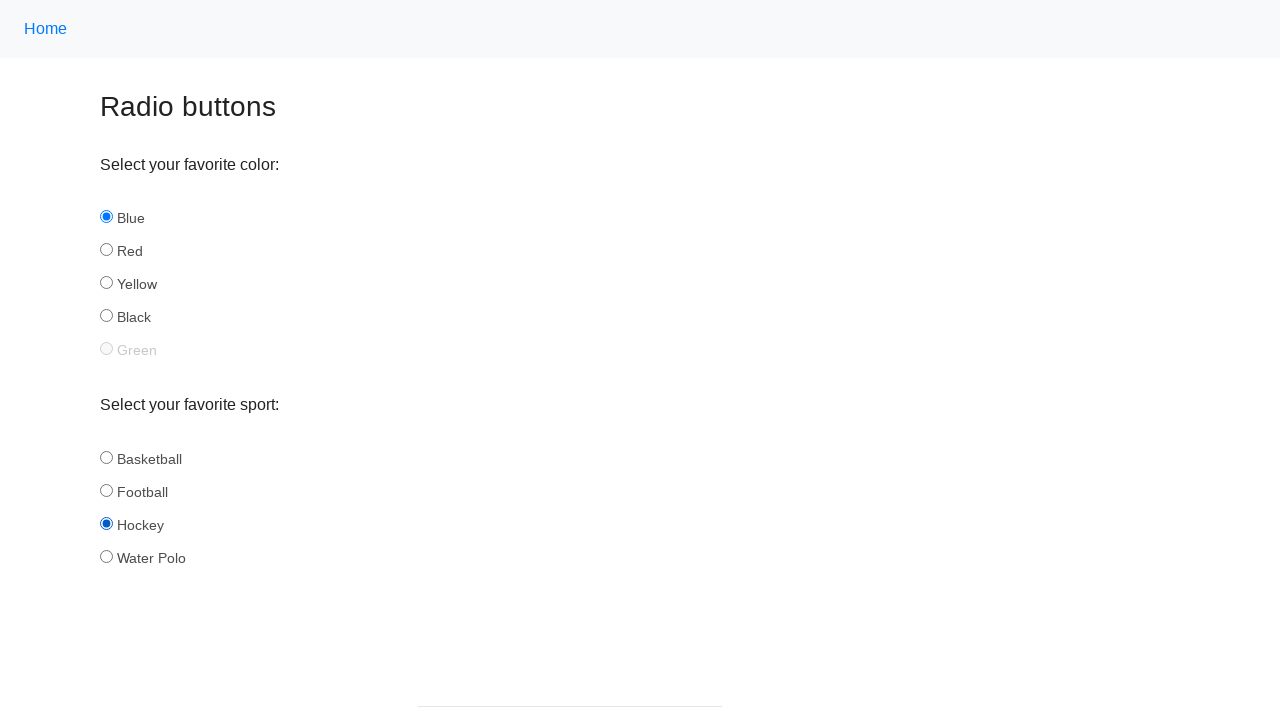

Verified hockey radio button is selected
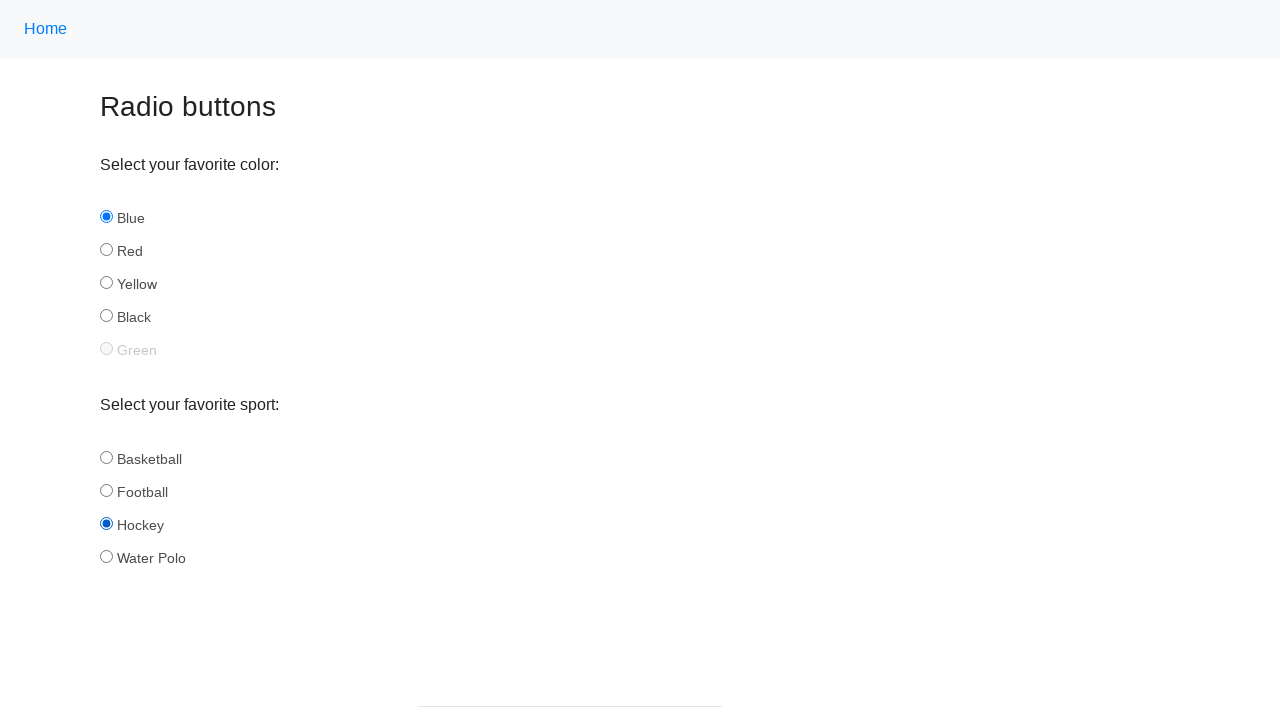

Clicked football radio button in sports group at (106, 490) on input[name='sport'][id='football']
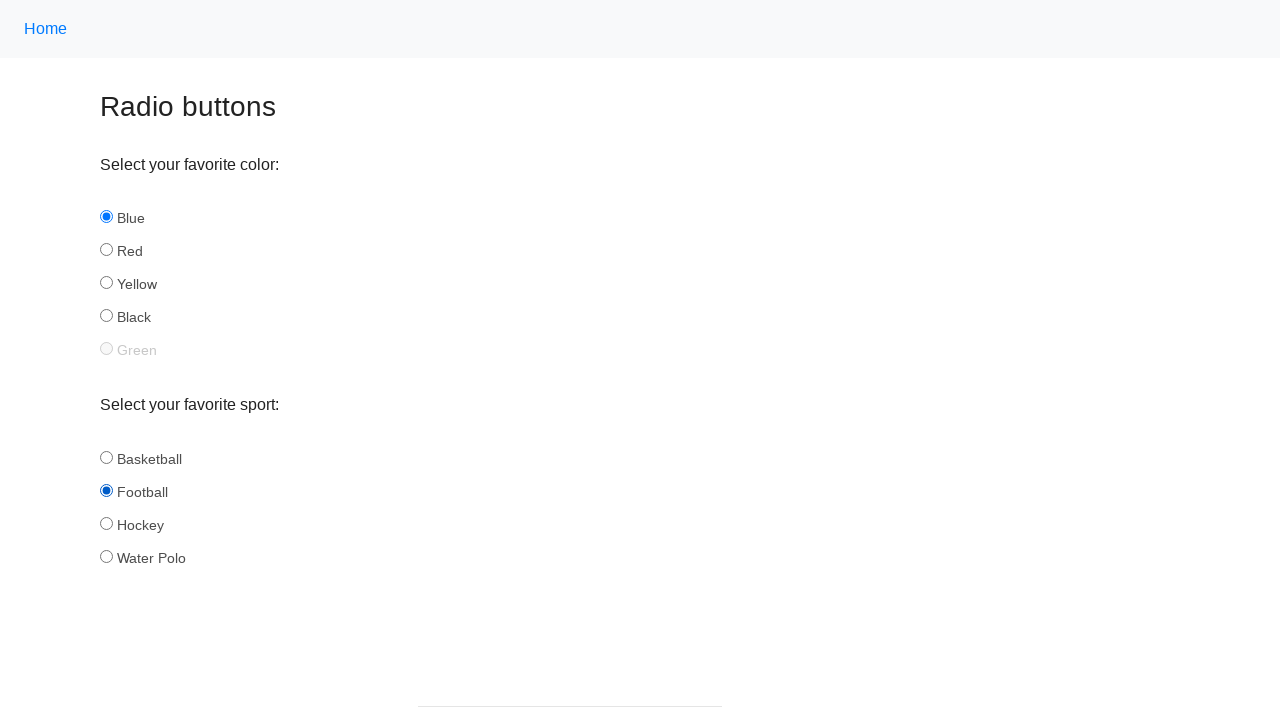

Verified football radio button is selected
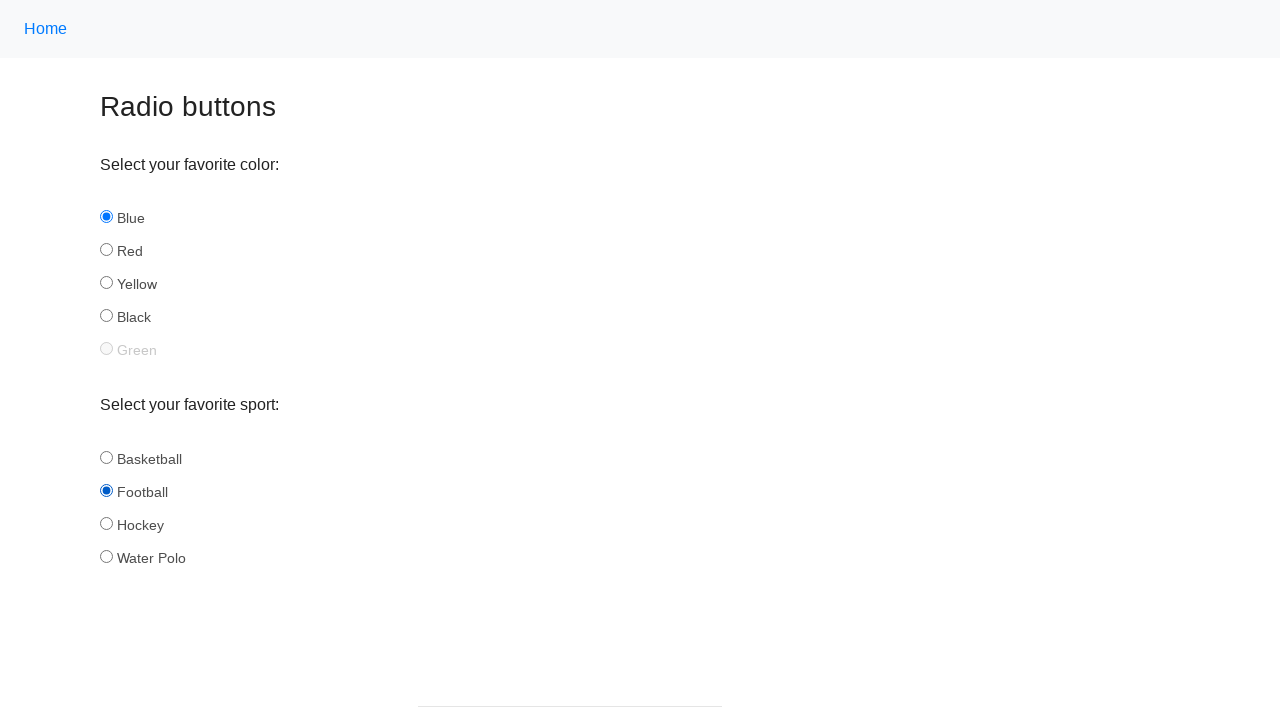

Clicked yellow radio button in color group at (106, 283) on input[name='color'][id='yellow']
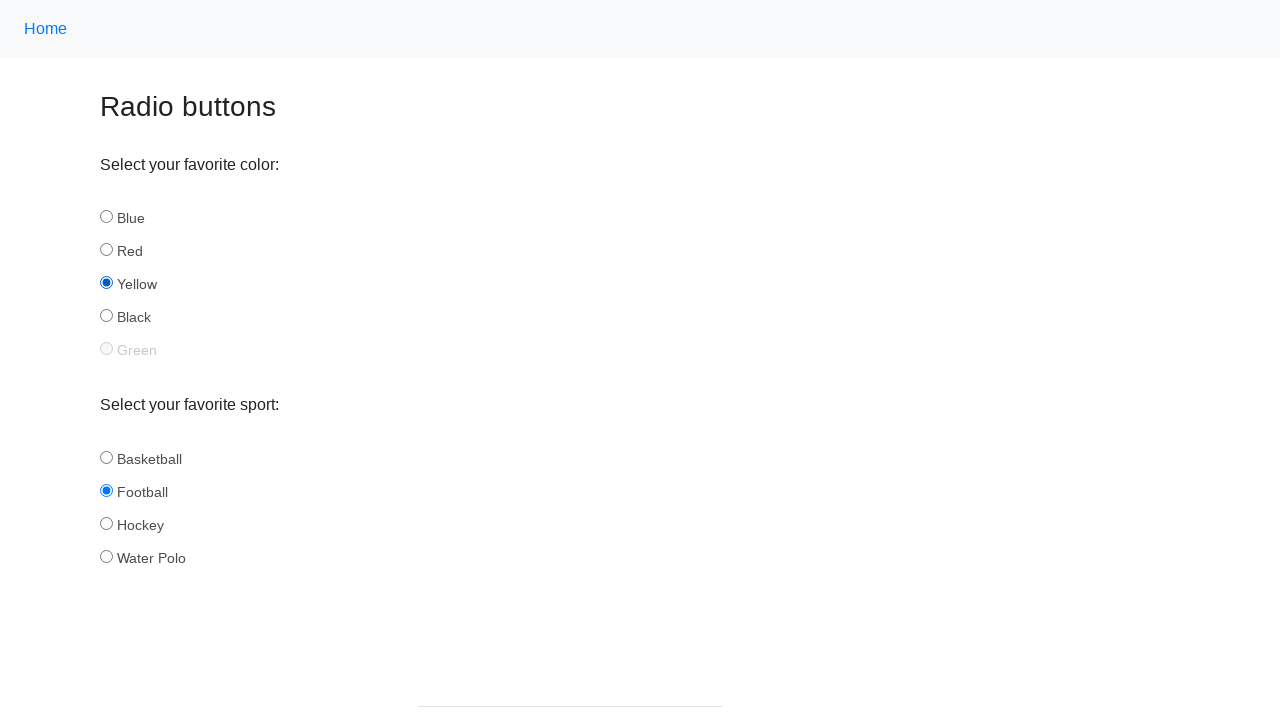

Verified yellow radio button is selected
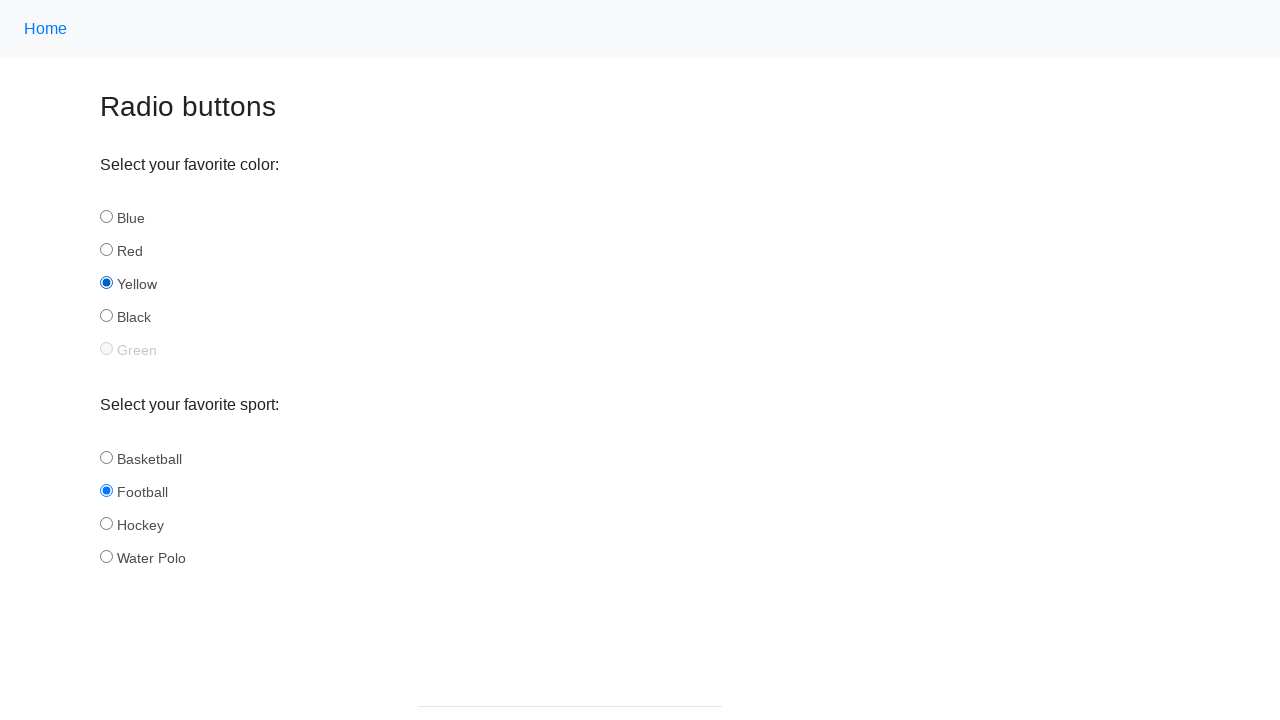

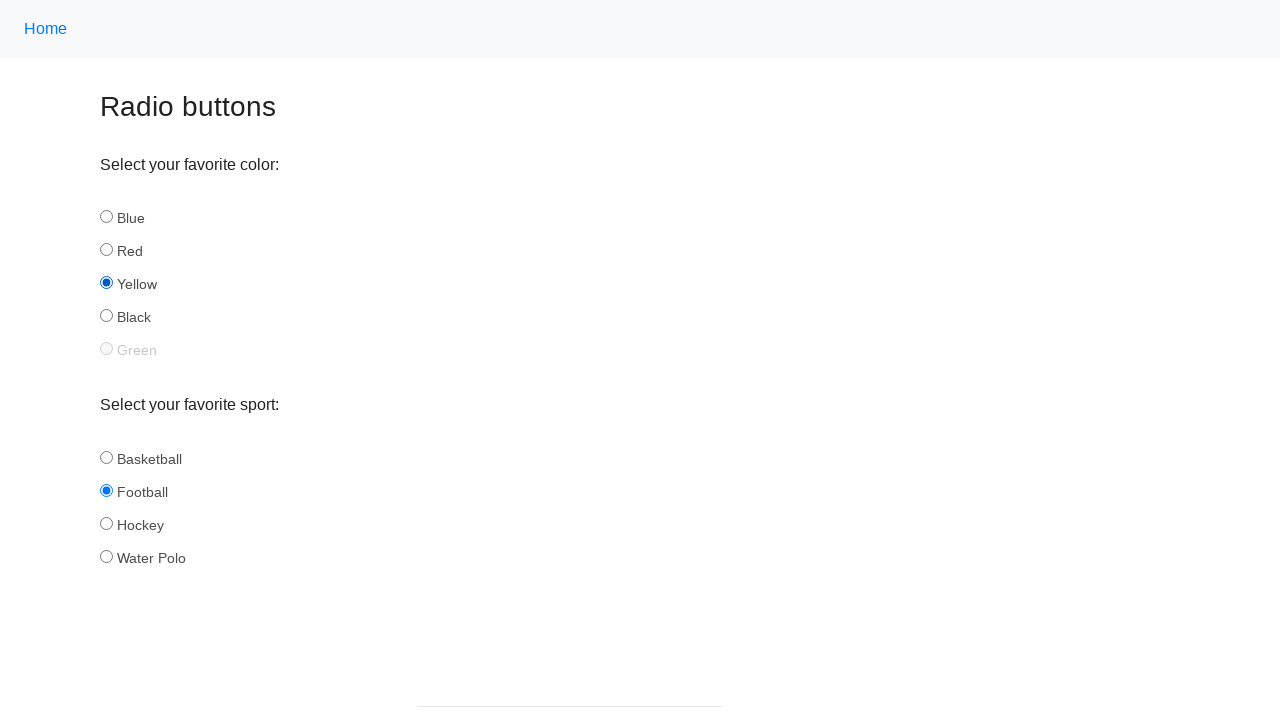